Navigates to testdiary.com and verifies that a paragraph element with class "description" exists on the page using CSS selector

Starting URL: http://www.testdiary.com/

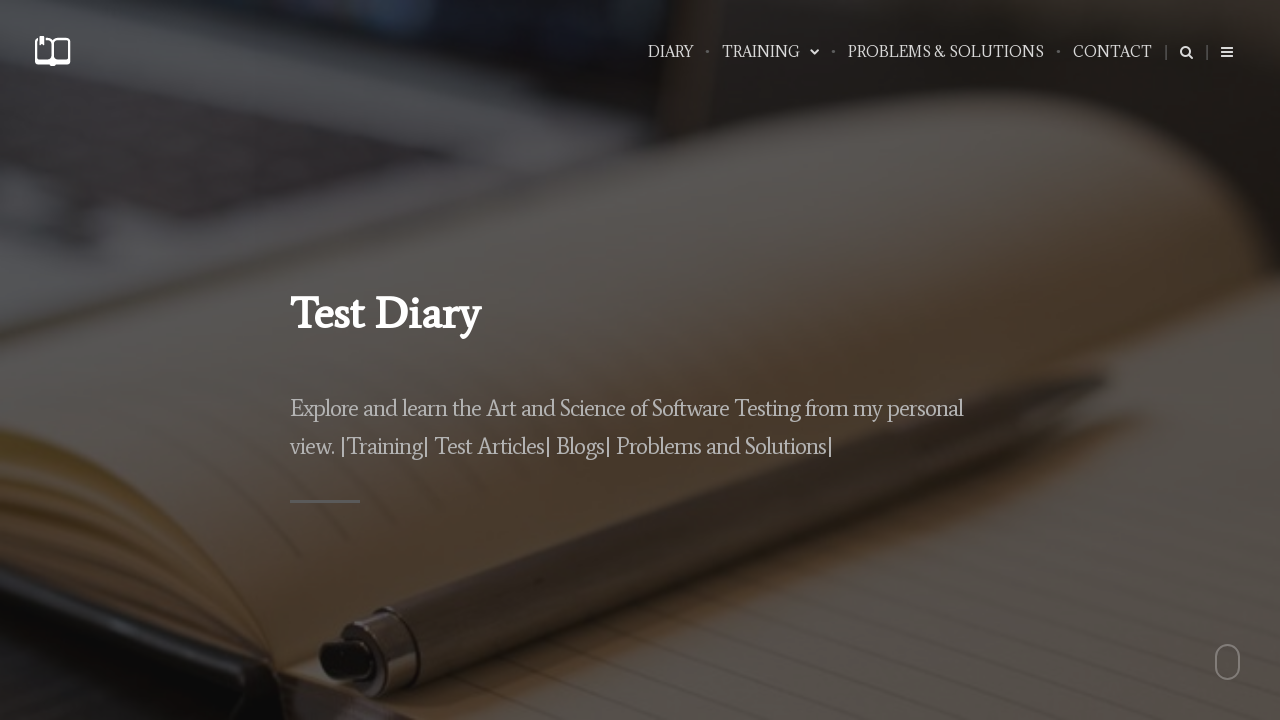

Navigated to http://www.testdiary.com/
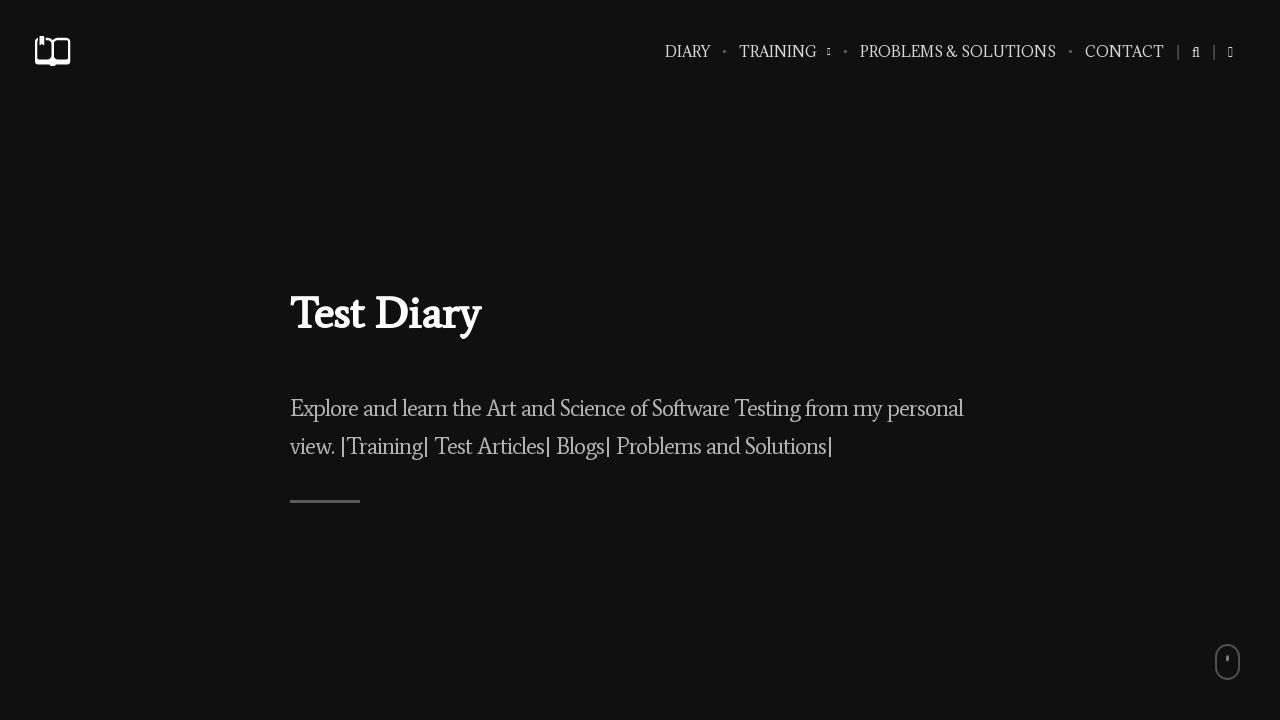

Waited for and found paragraph element with class 'description' using CSS selector
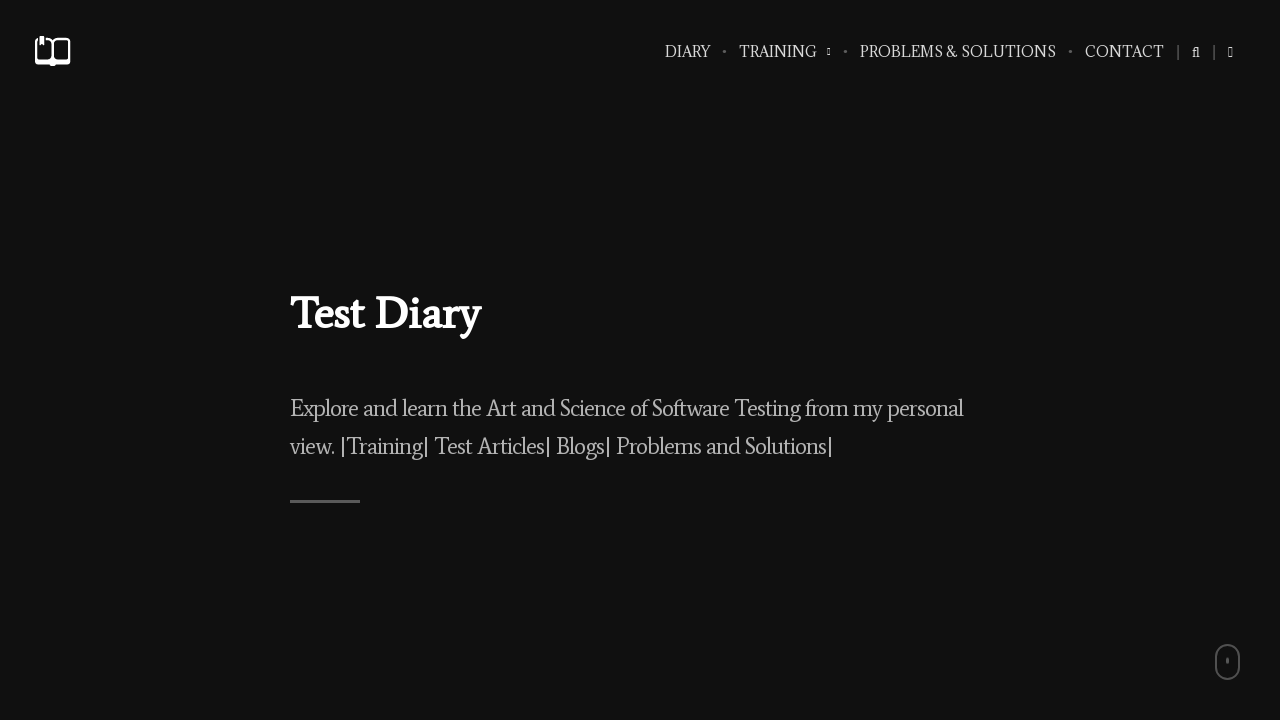

Retrieved 'itemprop' attribute from description element
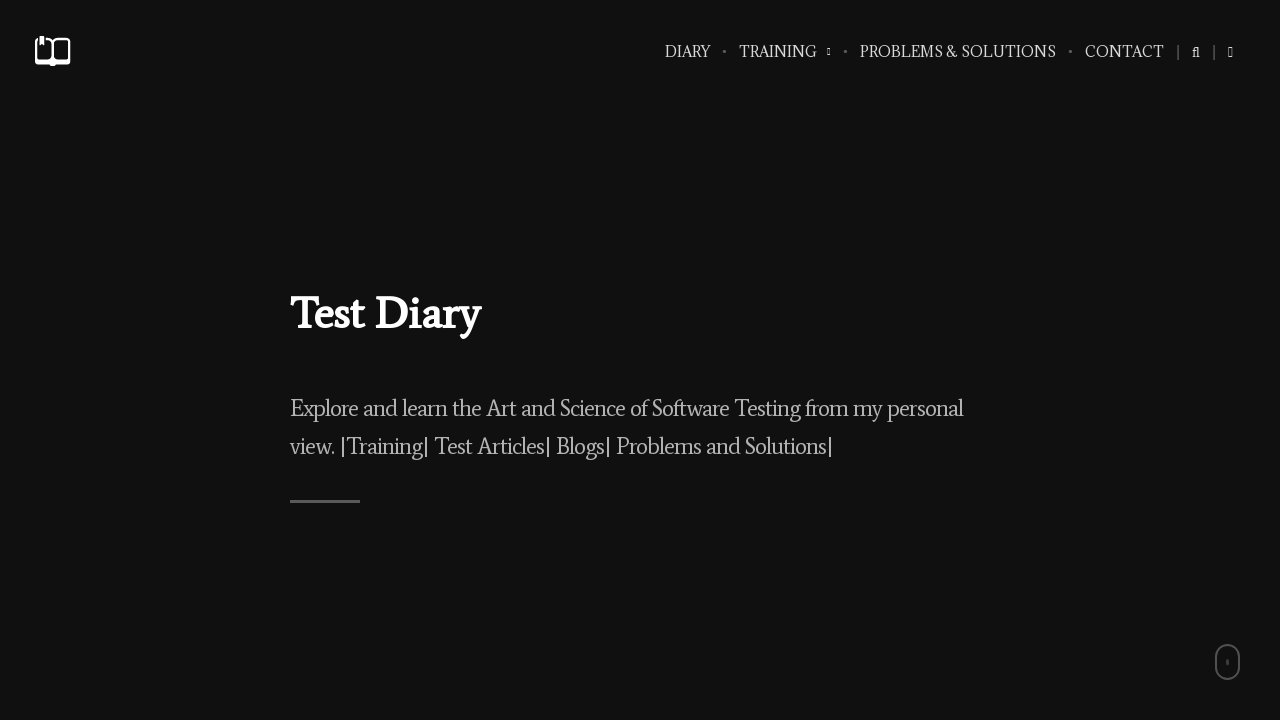

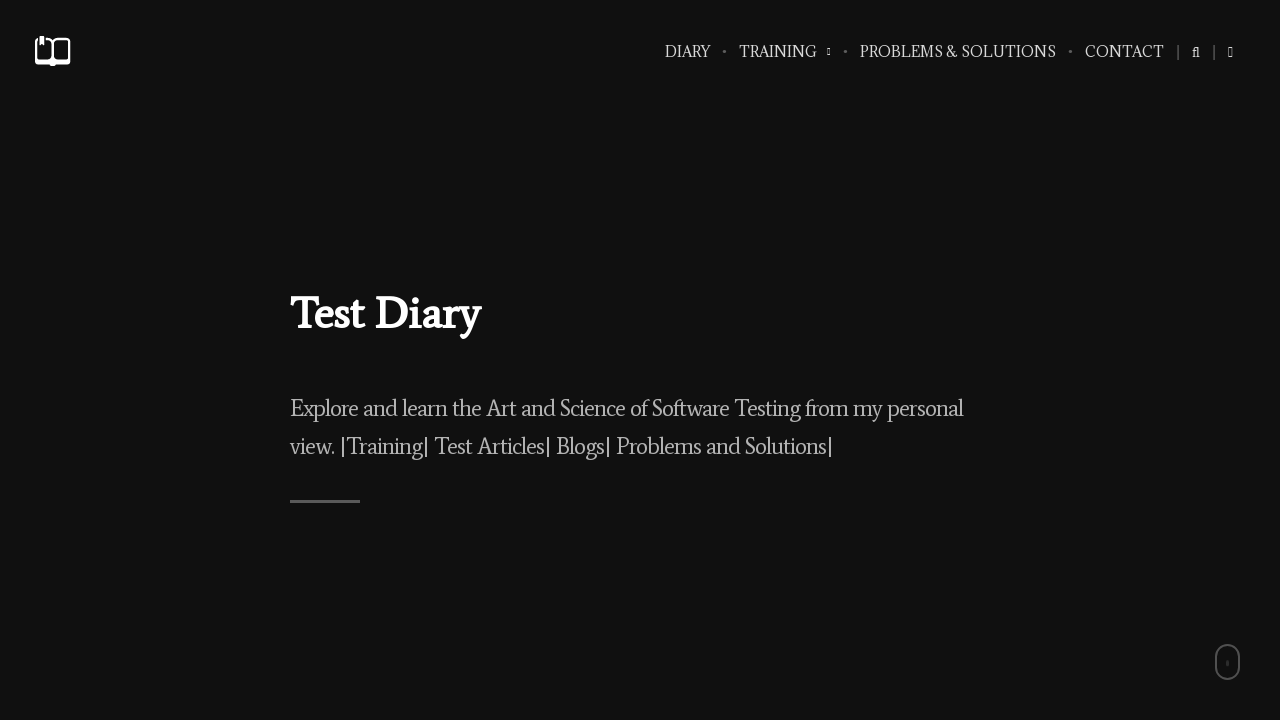